Tests JavaScript prompt dialog by clicking the prompt button, entering text, accepting it, and verifying the result

Starting URL: https://the-internet.herokuapp.com/javascript_alerts

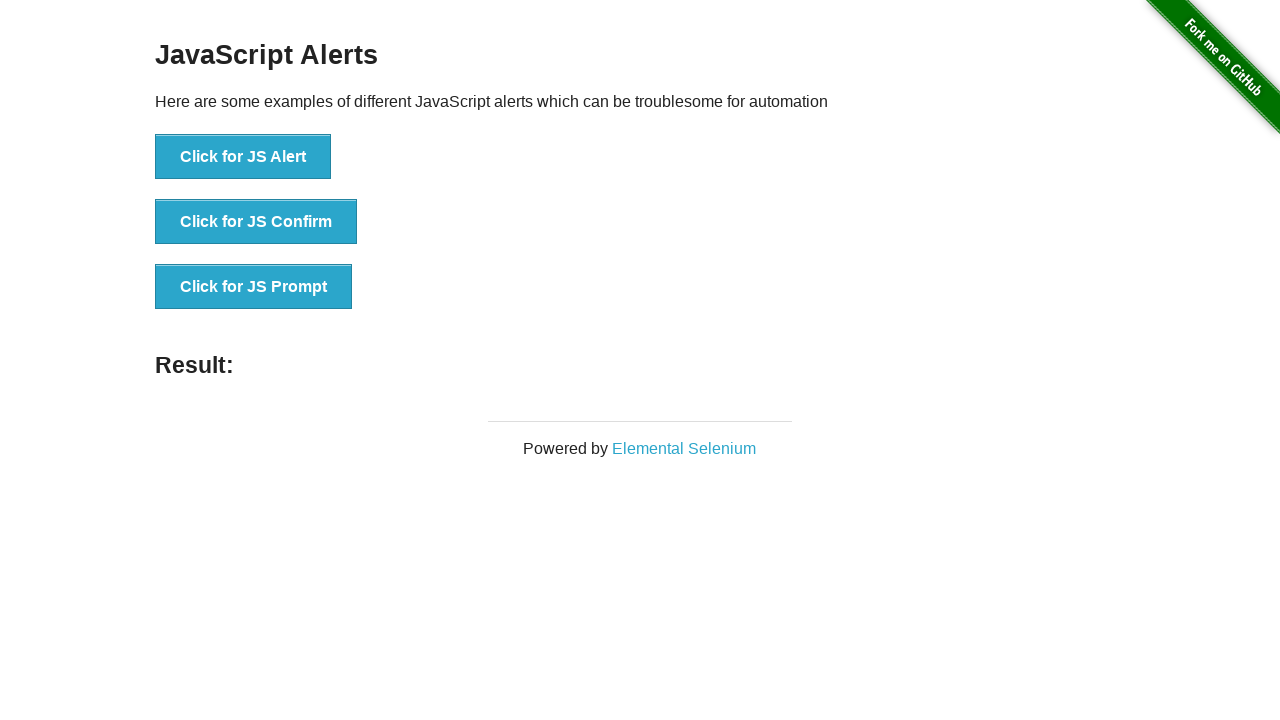

Set up dialog handler to accept prompt with text 'Hi!'
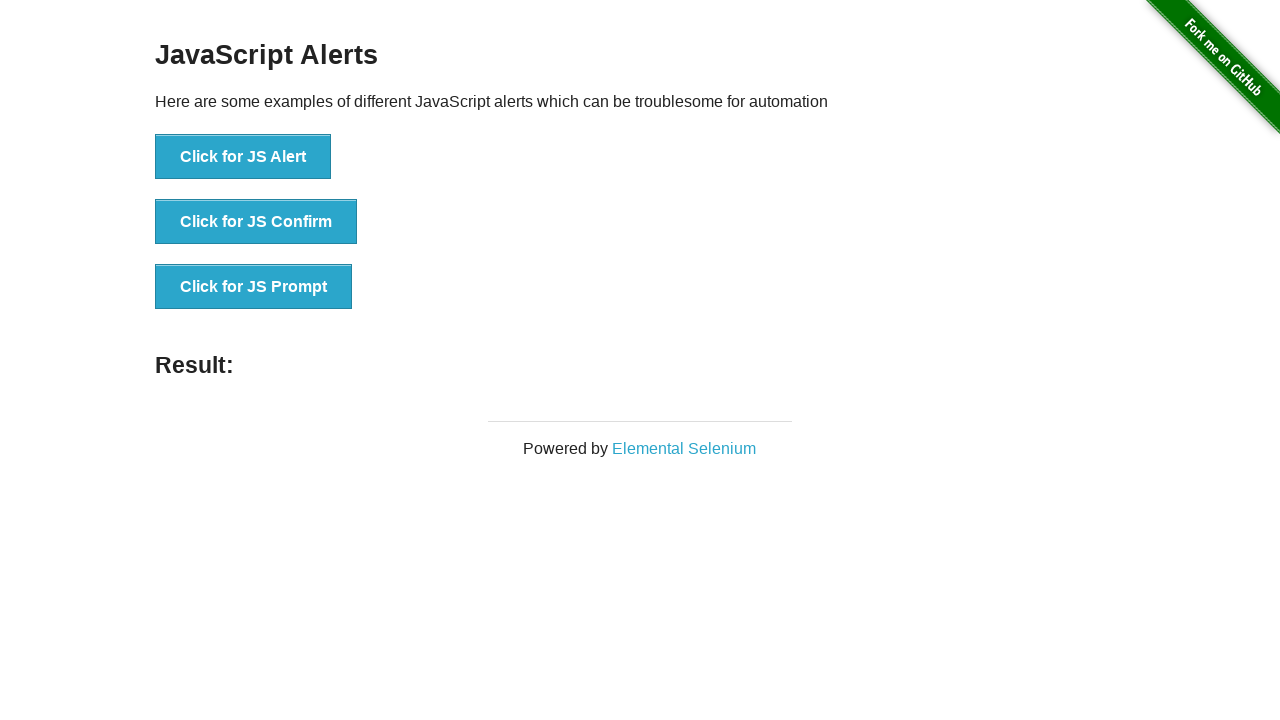

Clicked the JavaScript prompt button at (254, 287) on [onclick='jsPrompt()']
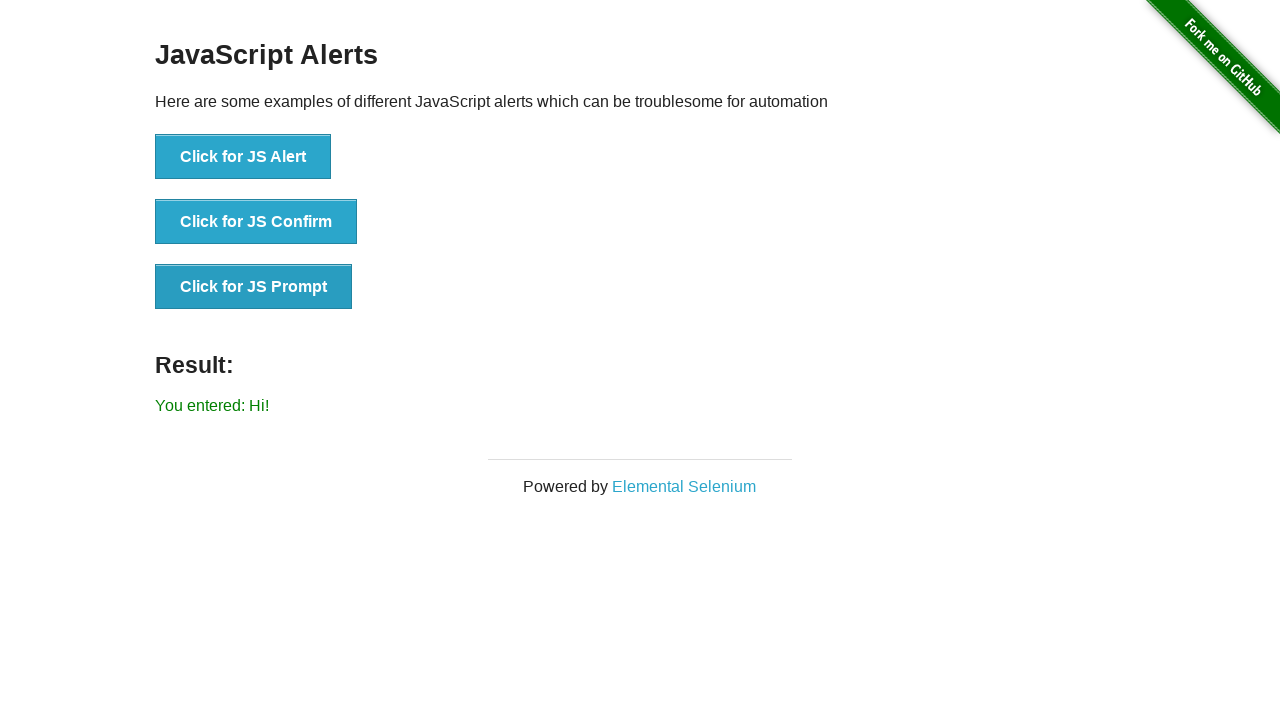

Waited for result element to appear after accepting prompt
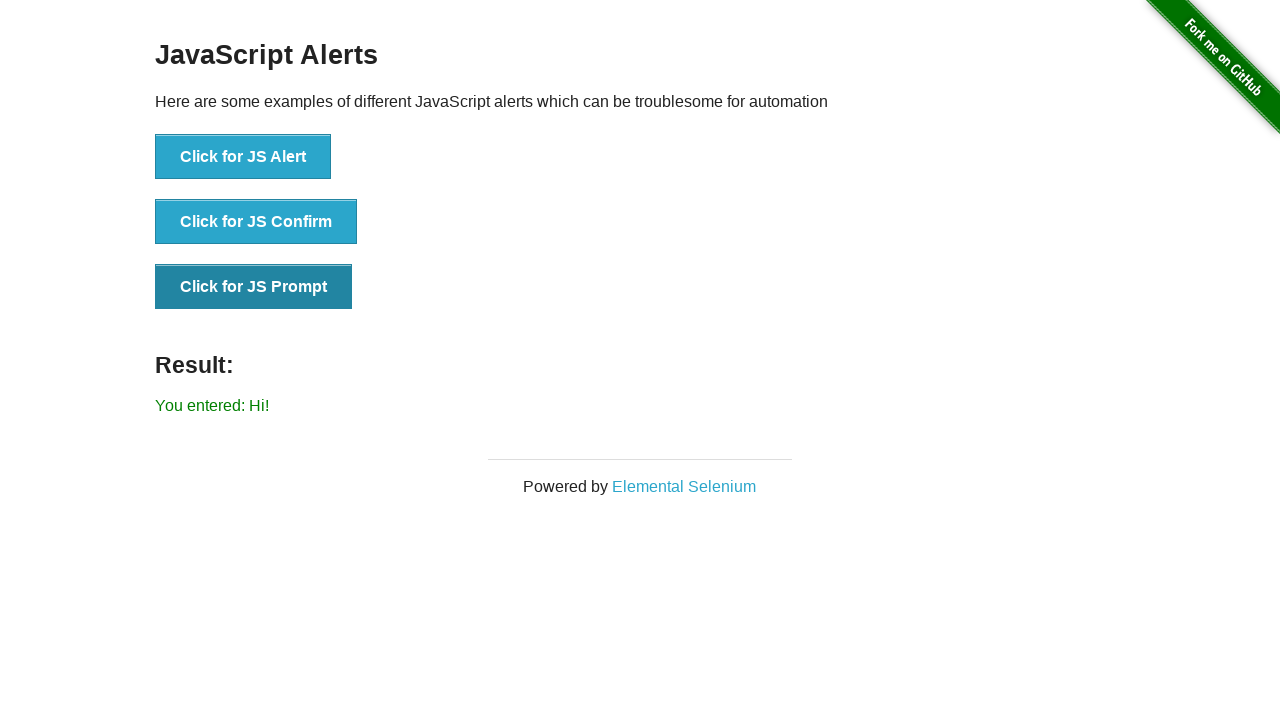

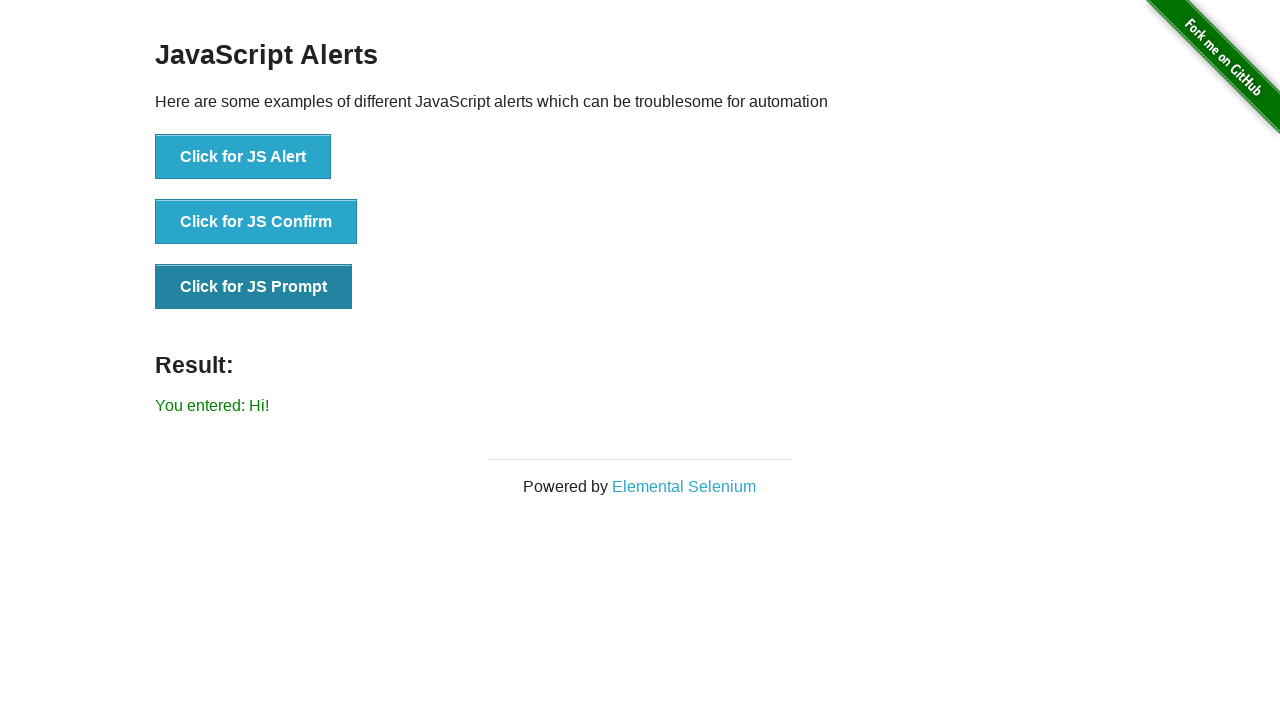